Tests handling of JavaScript prompt dialogs by entering text and accepting, then dismissing without text, verifying the result messages.

Starting URL: https://the-internet.herokuapp.com/javascript_alerts

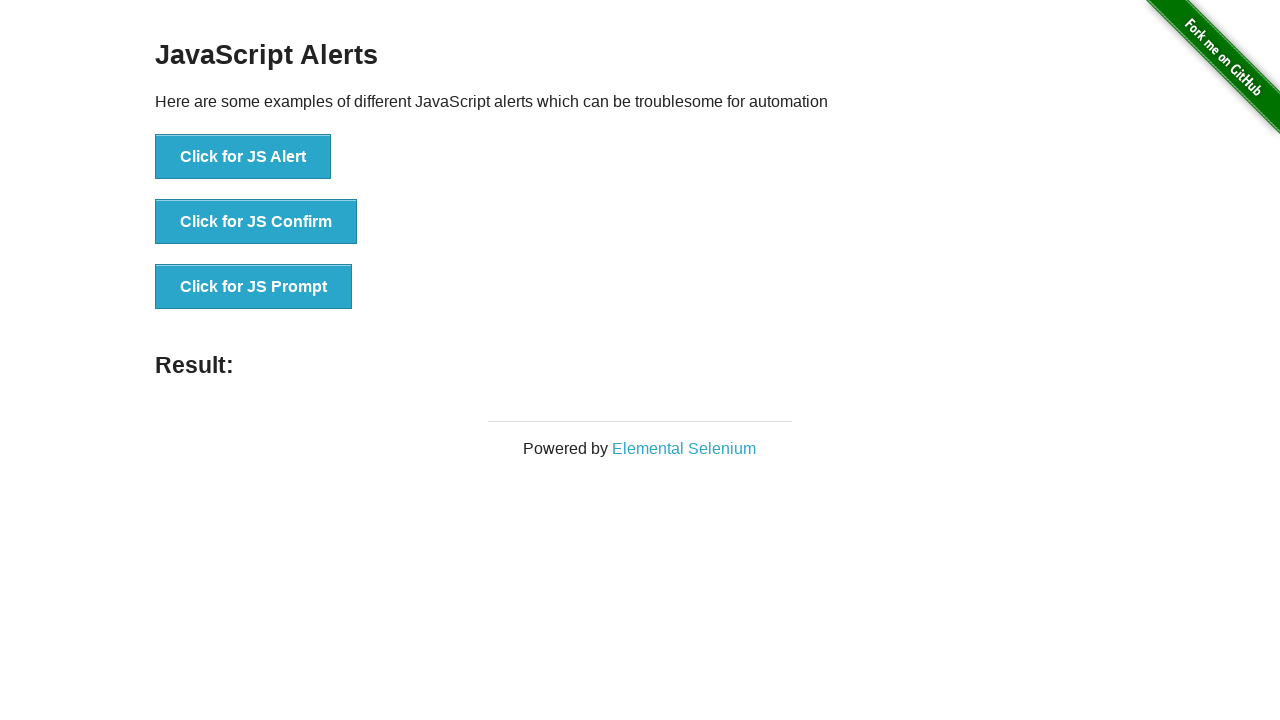

Clicked JS Prompt button and accepted dialog with text 'I am learning Java' at (254, 287) on button[onclick='jsPrompt()']
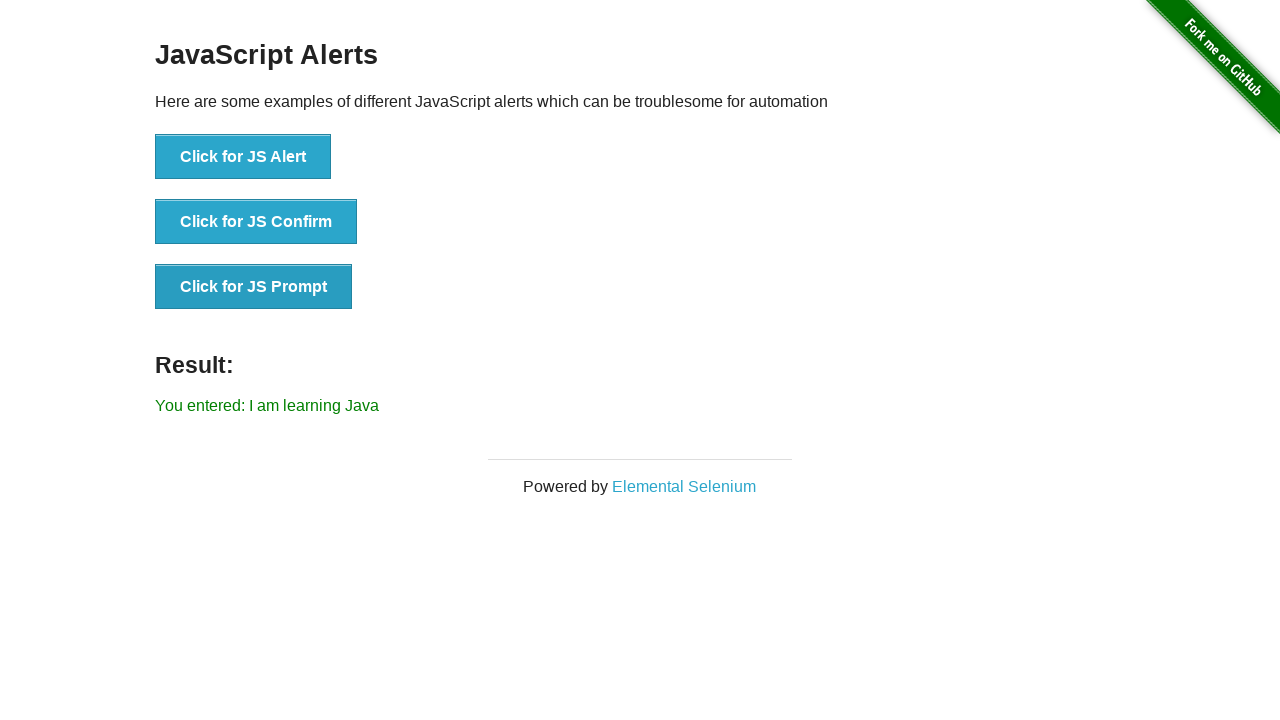

Waited for result message to appear
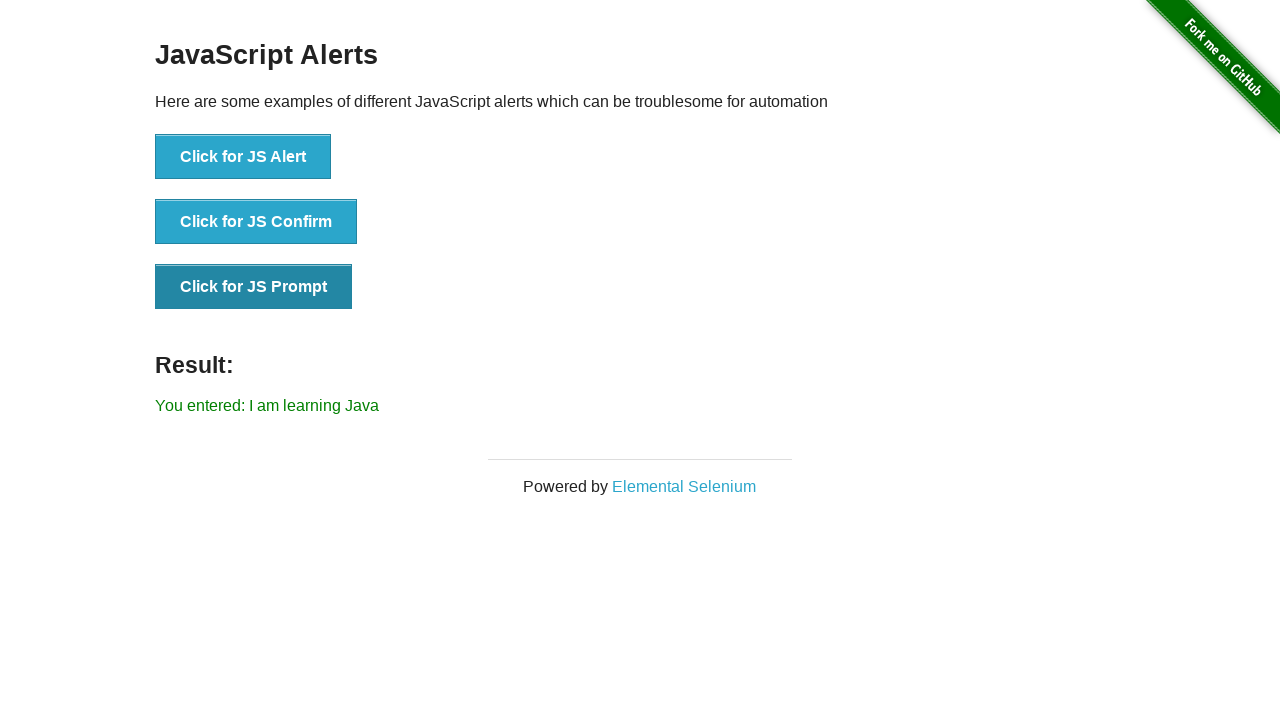

Retrieved result text from page
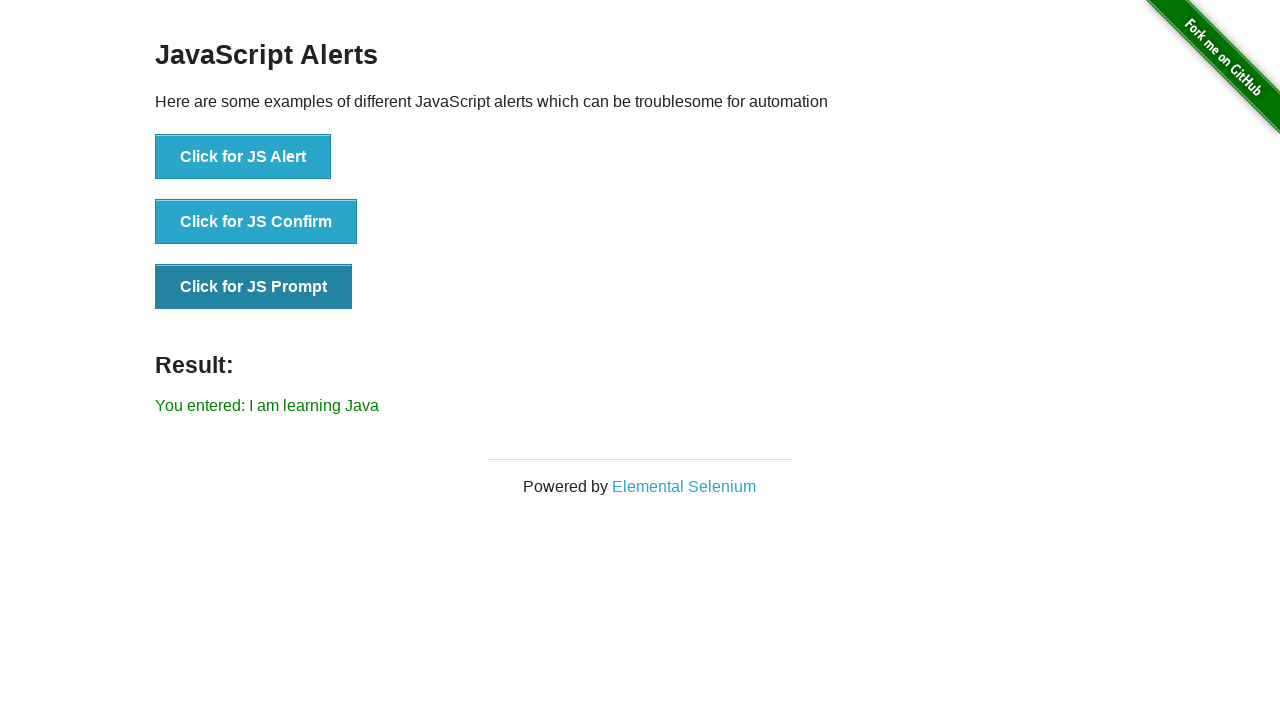

Verified result message shows entered text 'You entered: I am learning Java'
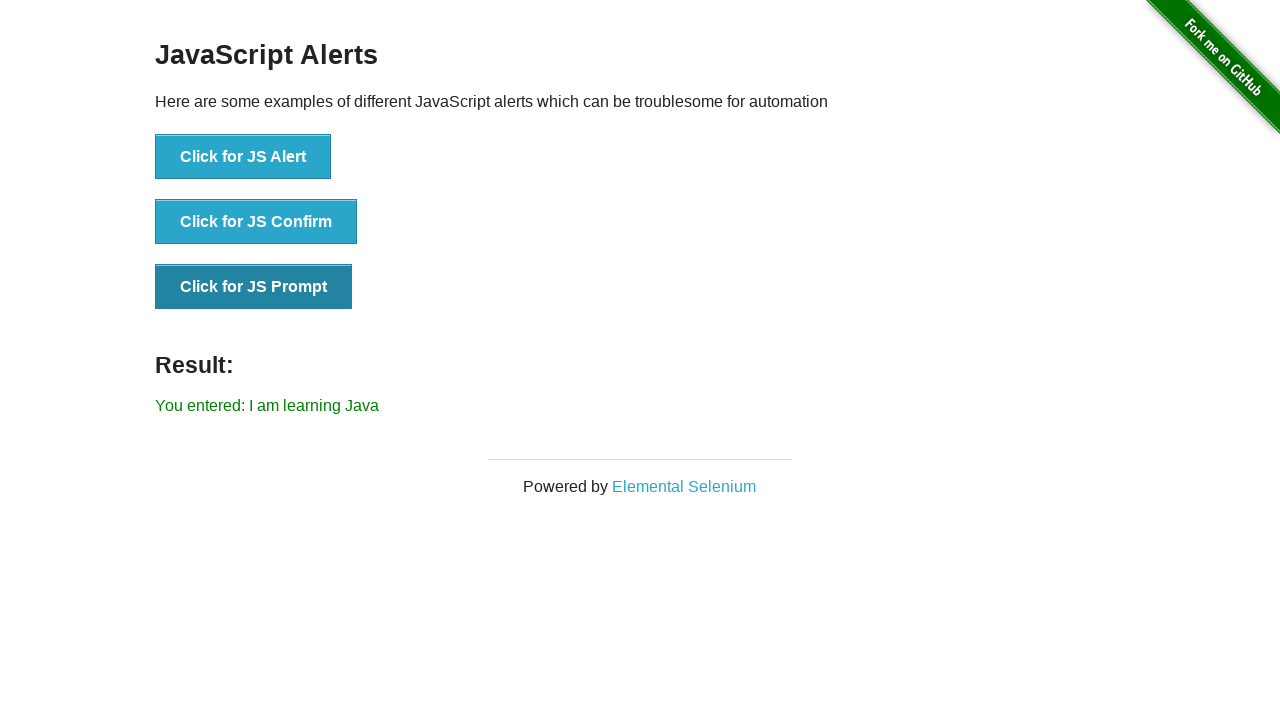

Clicked JS Prompt button again and dismissed dialog without entering text at (254, 287) on button[onclick='jsPrompt()']
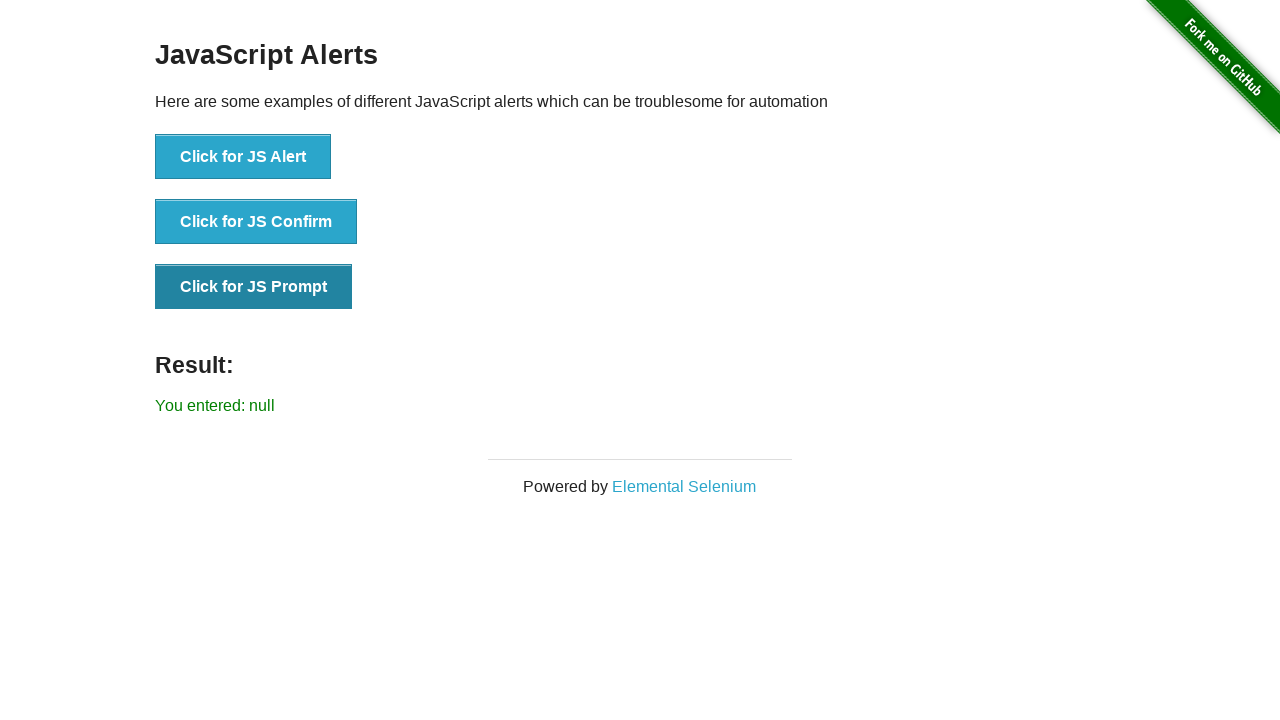

Retrieved updated result text from page
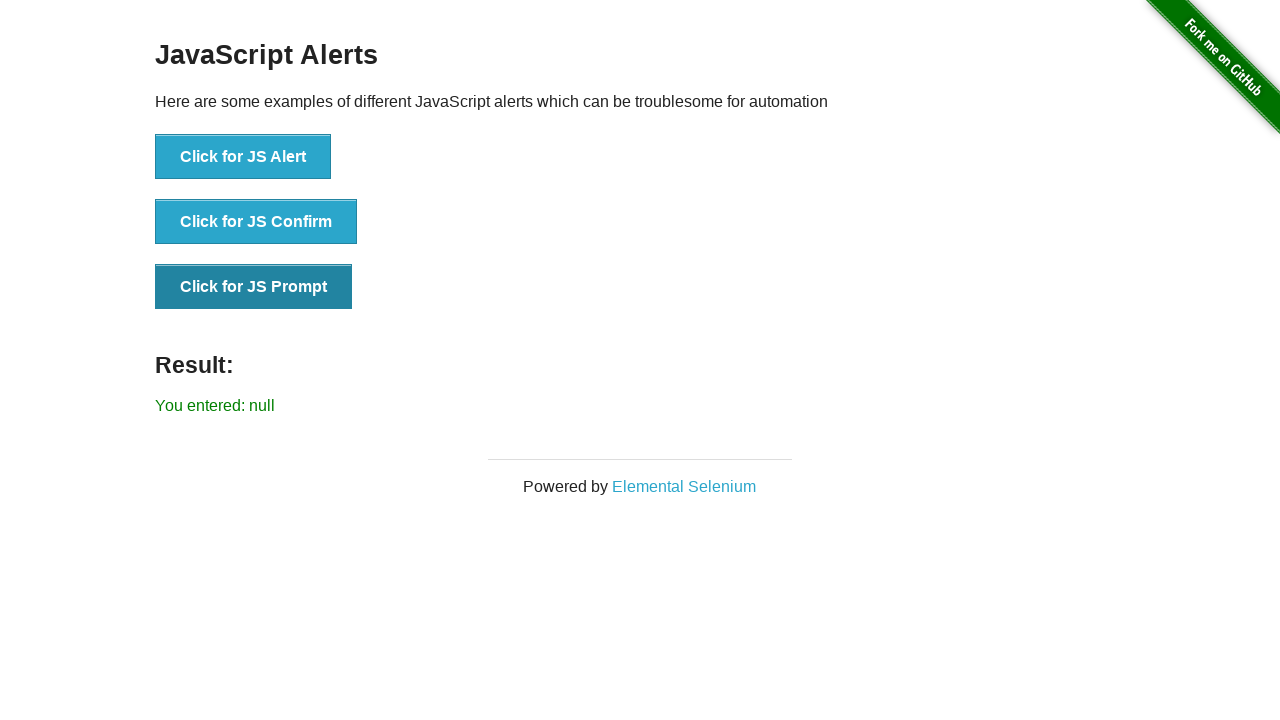

Verified result message shows null for dismissed prompt
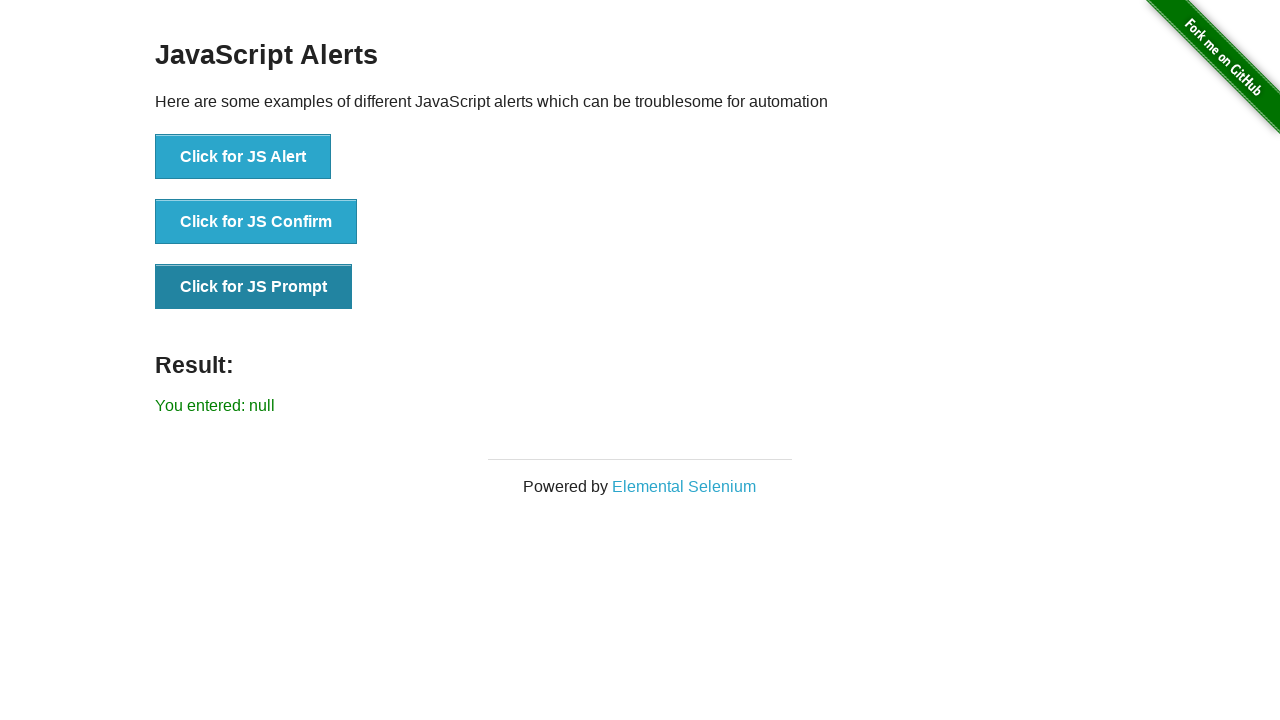

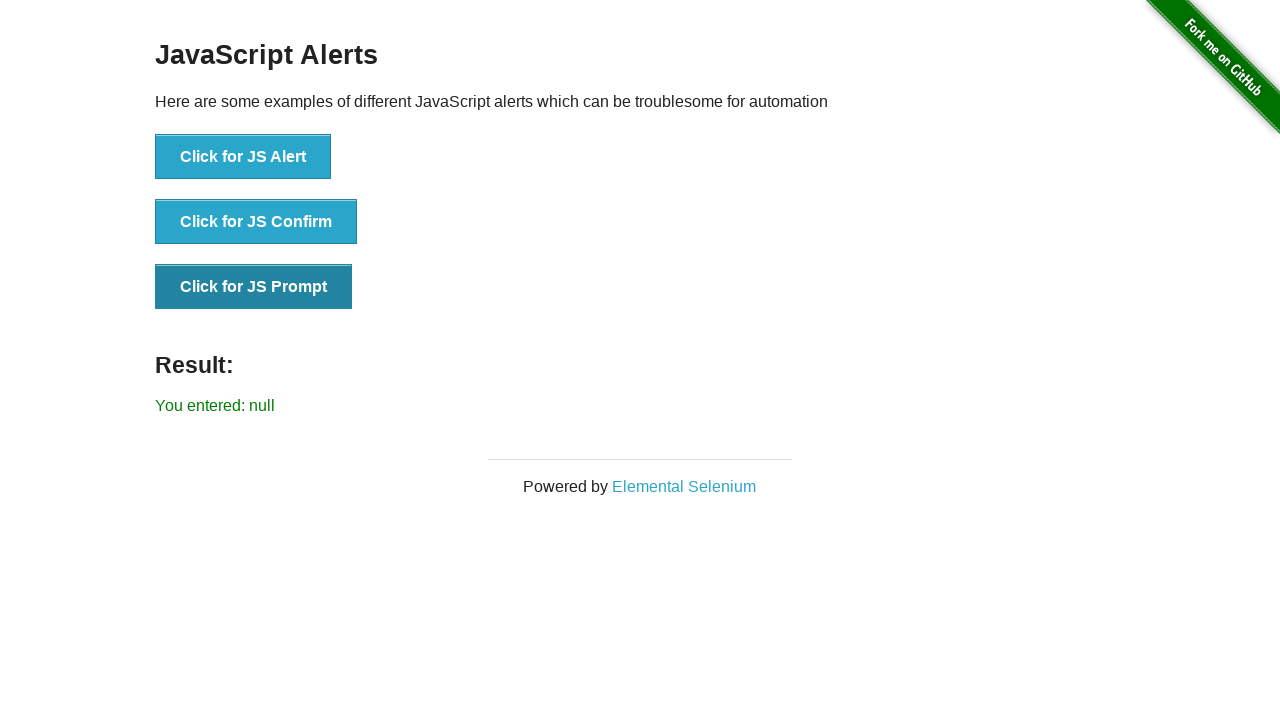